Tests that entered text is trimmed when editing a todo item.

Starting URL: https://demo.playwright.dev/todomvc

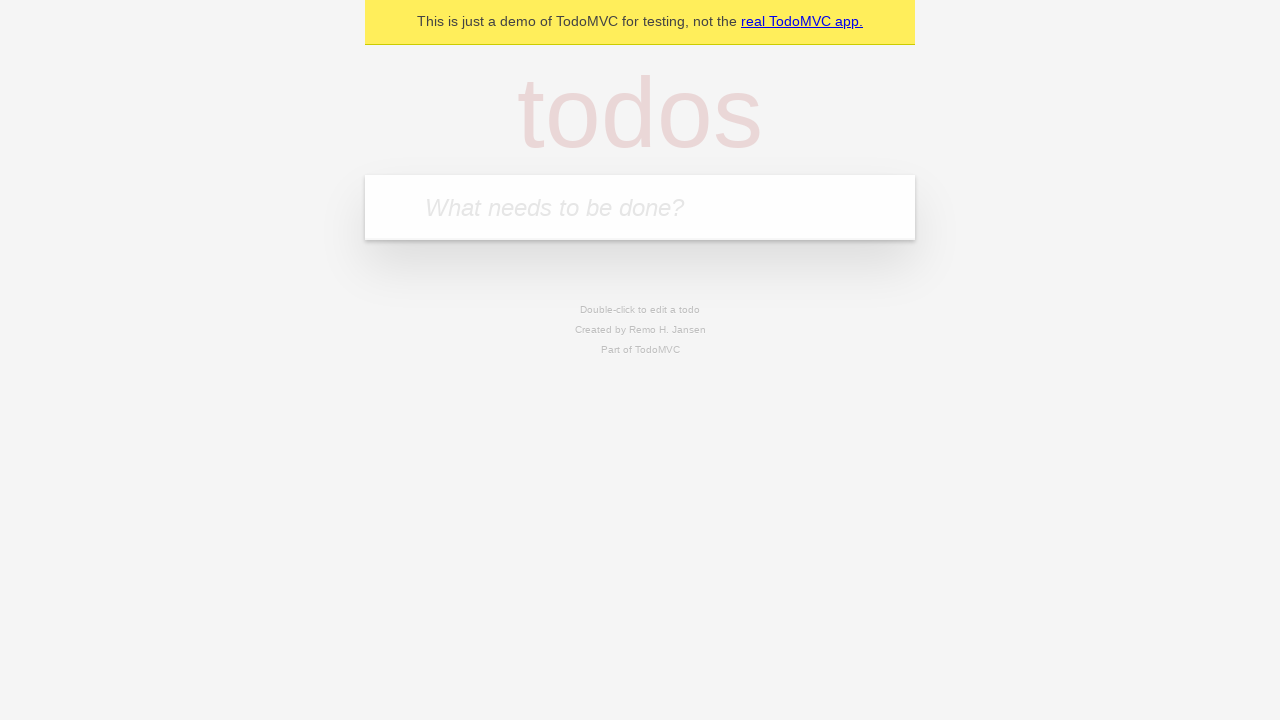

Filled new todo input with 'buy some cheese' on internal:attr=[placeholder="What needs to be done?"i]
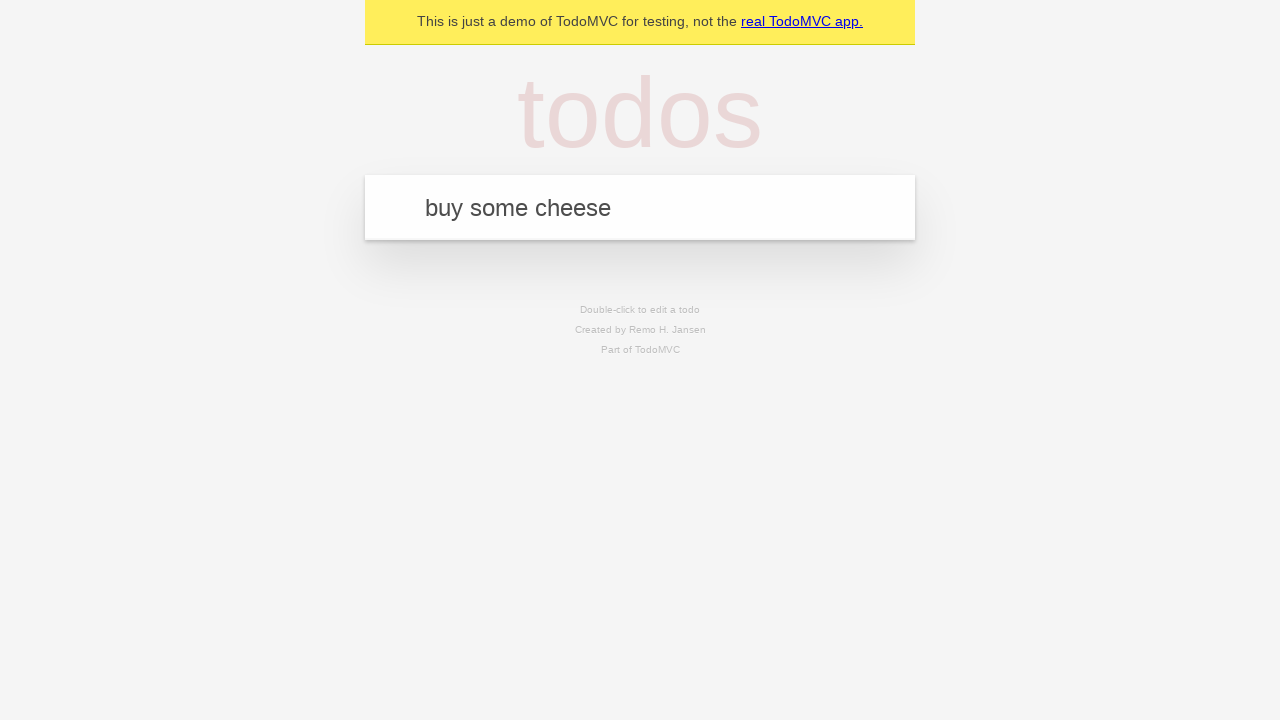

Pressed Enter to create todo 'buy some cheese' on internal:attr=[placeholder="What needs to be done?"i]
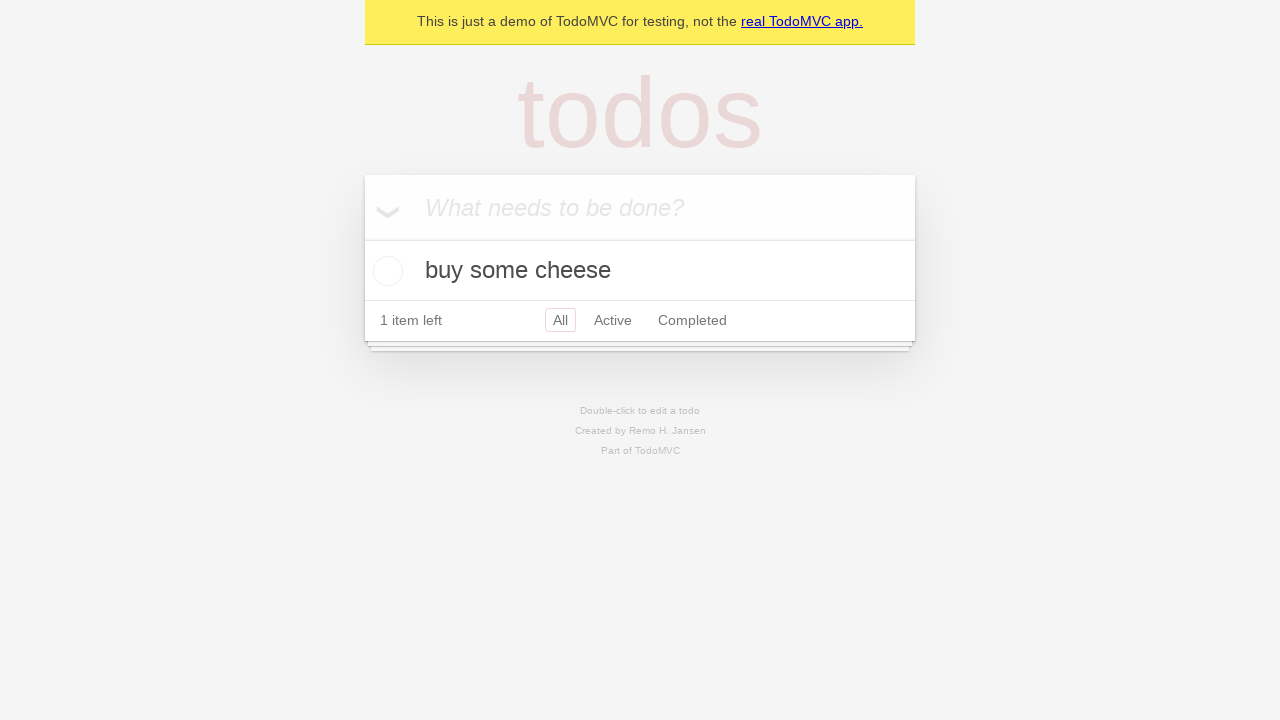

Filled new todo input with 'feed the cat' on internal:attr=[placeholder="What needs to be done?"i]
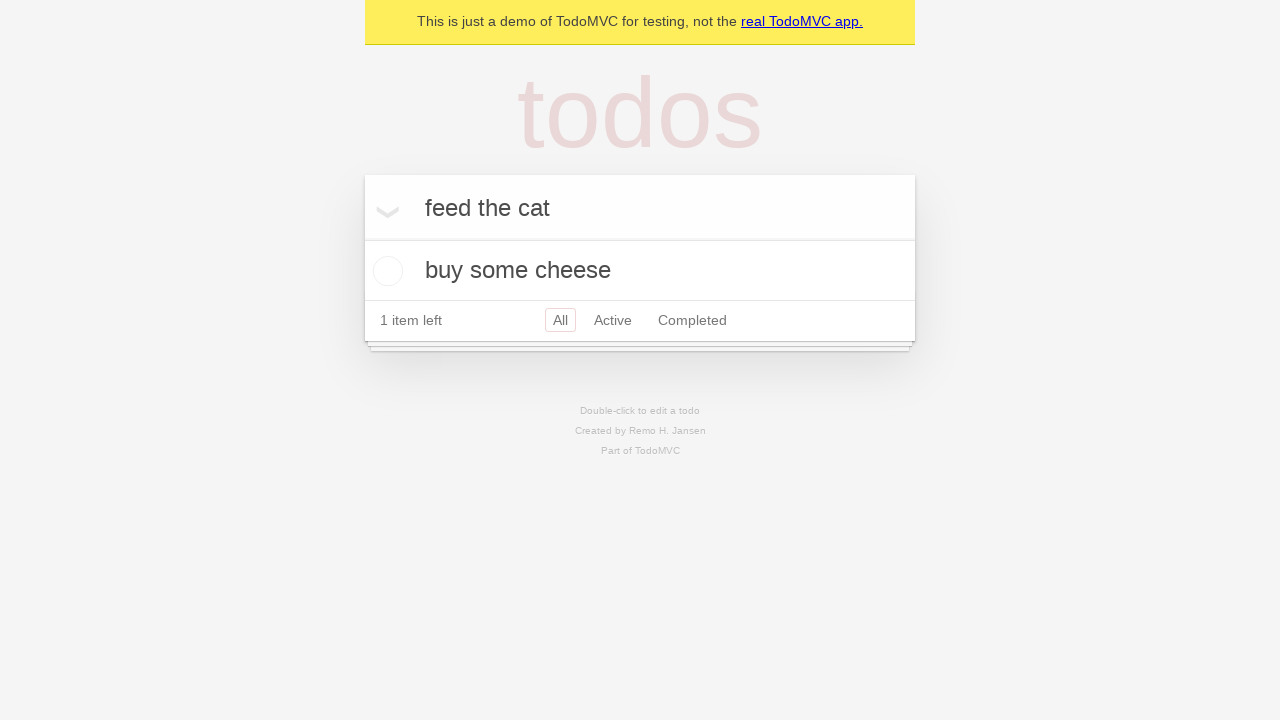

Pressed Enter to create todo 'feed the cat' on internal:attr=[placeholder="What needs to be done?"i]
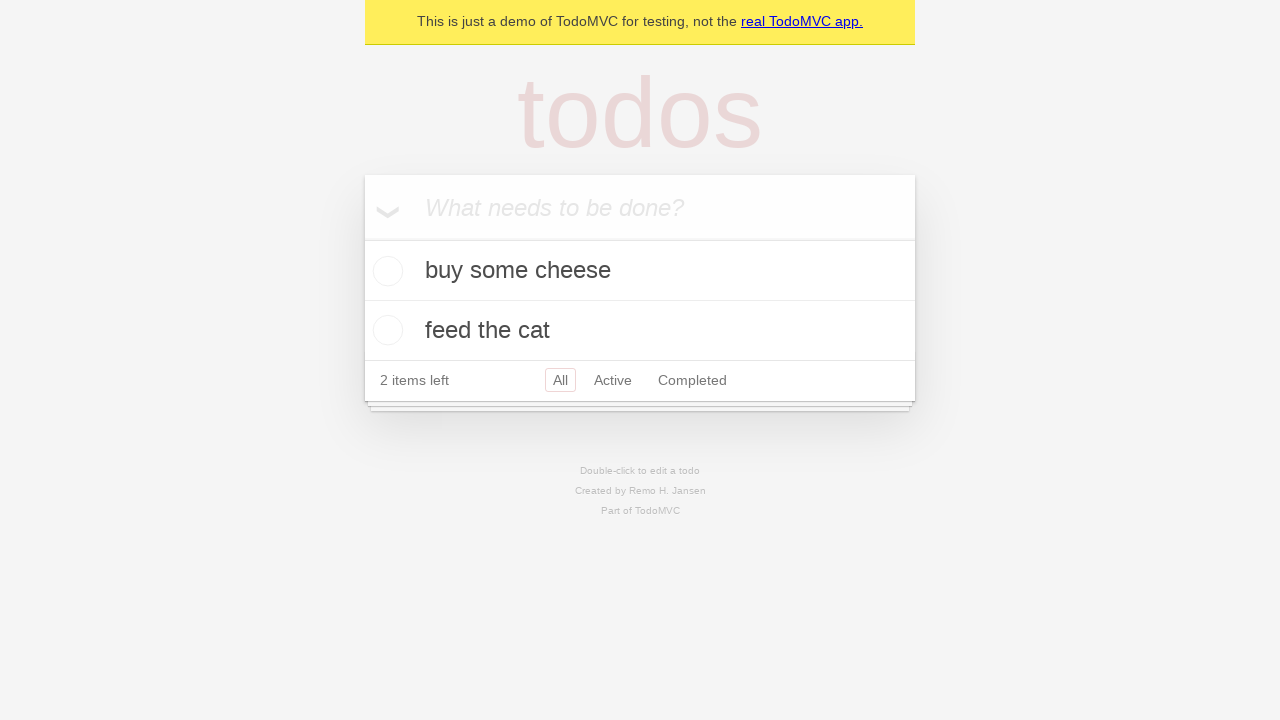

Filled new todo input with 'book a doctors appointment' on internal:attr=[placeholder="What needs to be done?"i]
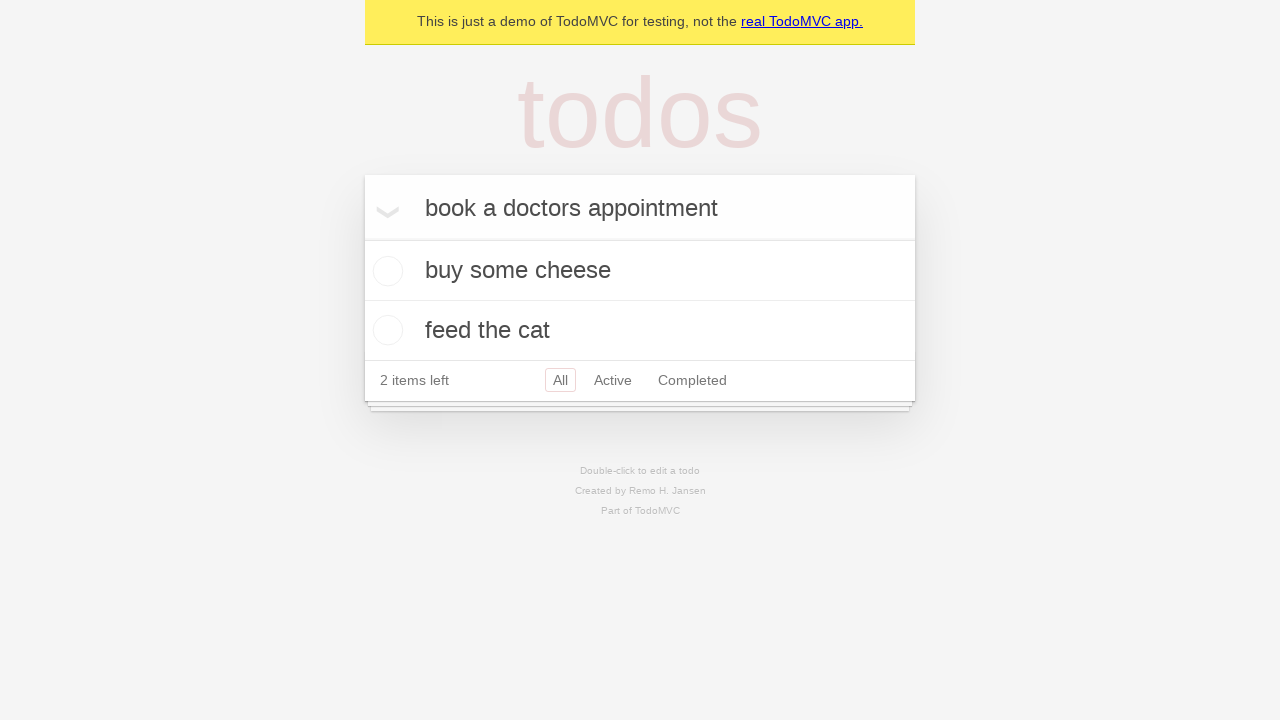

Pressed Enter to create todo 'book a doctors appointment' on internal:attr=[placeholder="What needs to be done?"i]
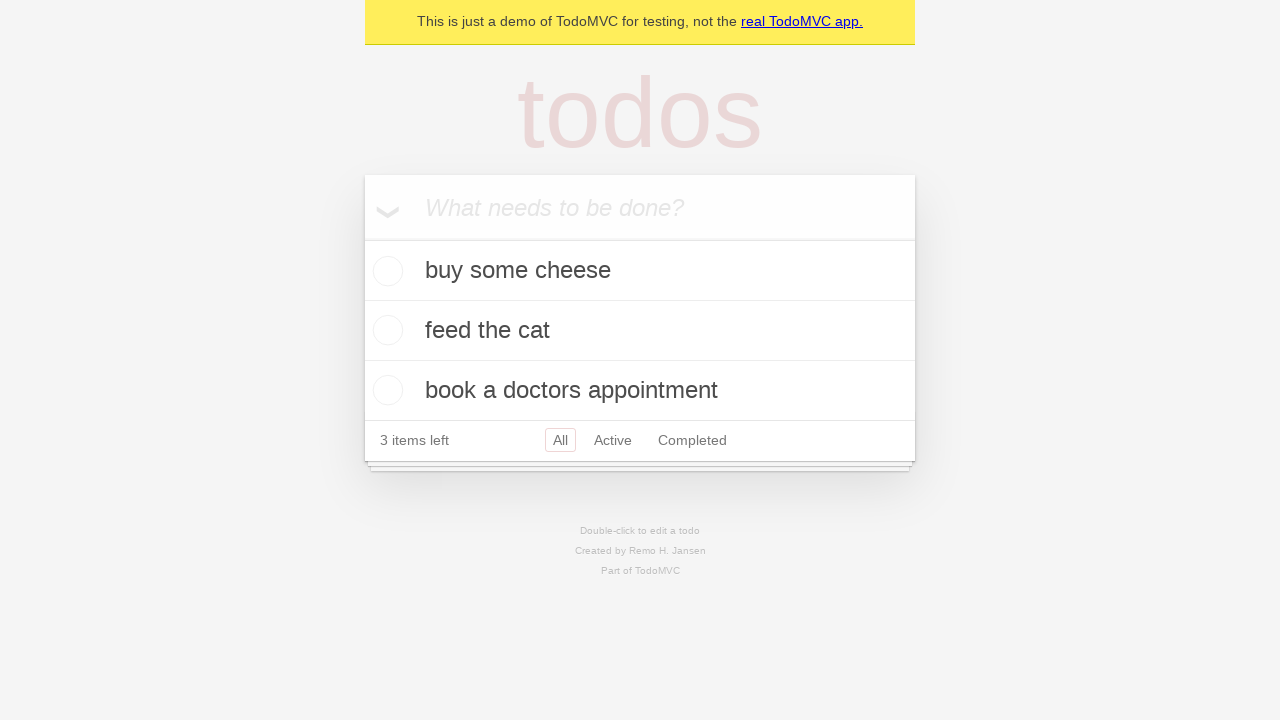

Double-clicked second todo item to enter edit mode at (640, 331) on internal:testid=[data-testid="todo-item"s] >> nth=1
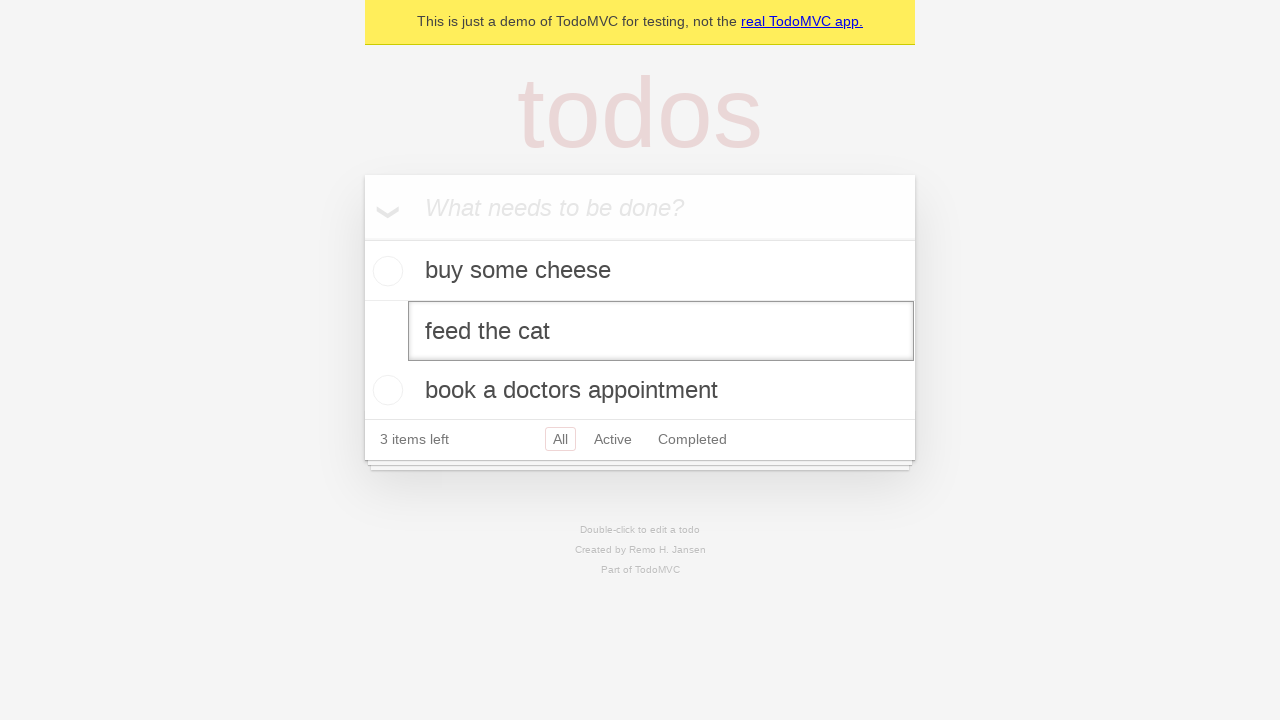

Filled edit field with text containing leading and trailing spaces on internal:testid=[data-testid="todo-item"s] >> nth=1 >> internal:role=textbox[nam
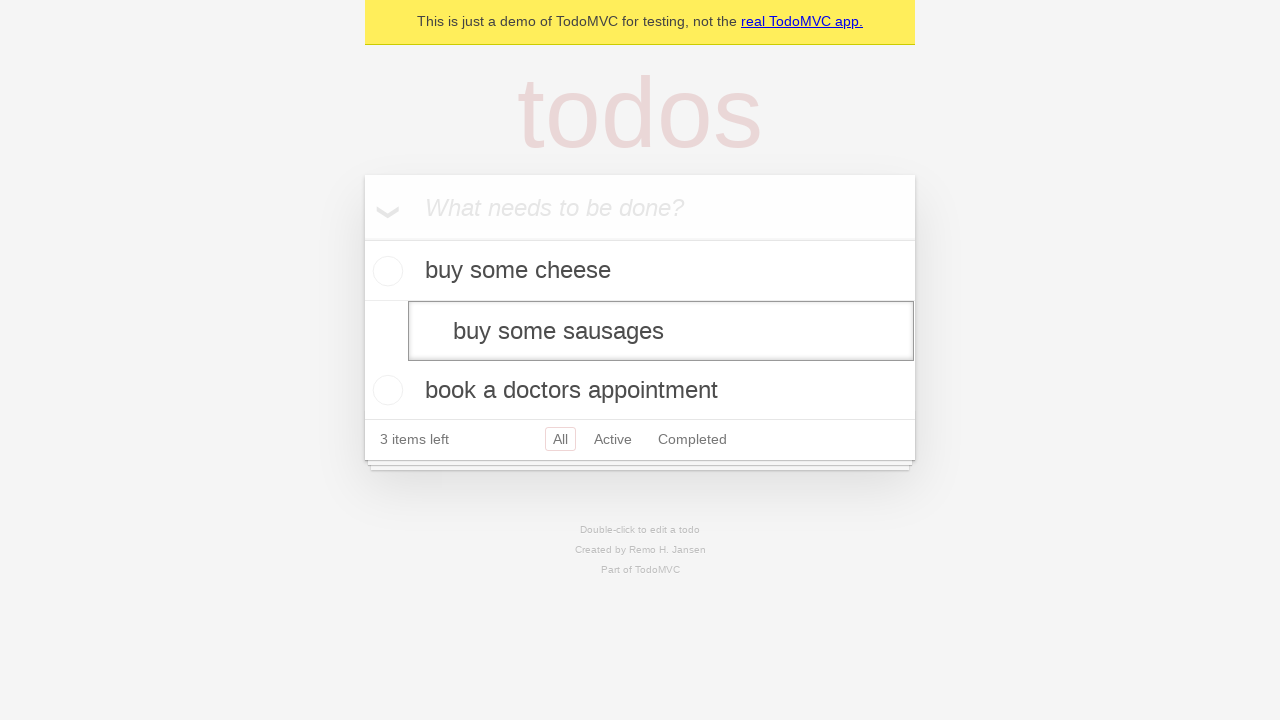

Pressed Enter to confirm edit and trim the text on internal:testid=[data-testid="todo-item"s] >> nth=1 >> internal:role=textbox[nam
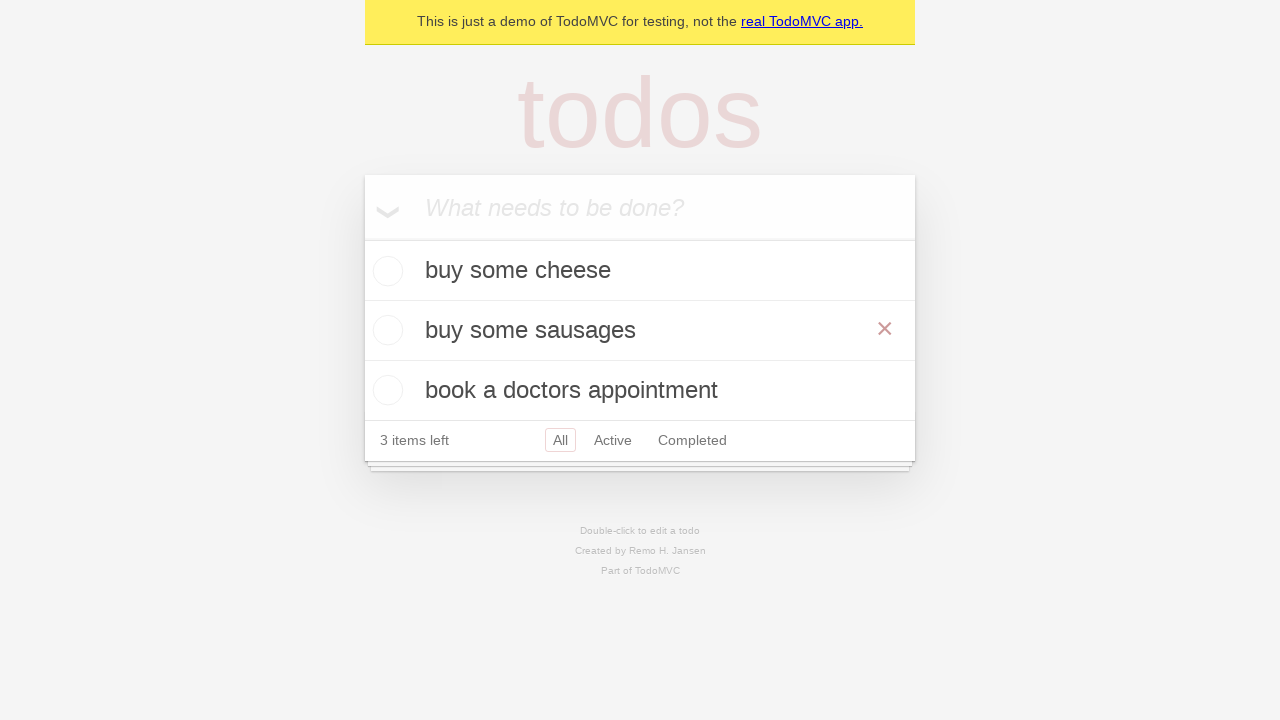

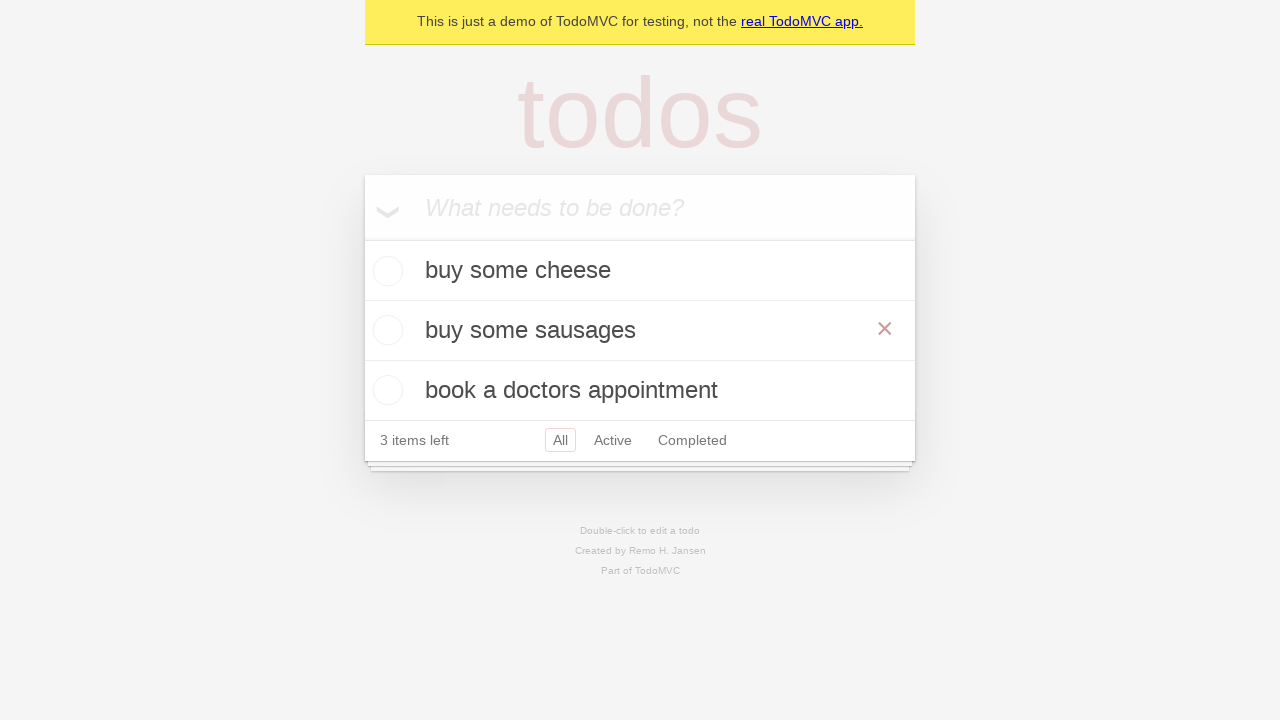